Tests the Inputs page by entering a random number between 1 and 10000 into the input field.

Starting URL: https://the-internet.herokuapp.com/

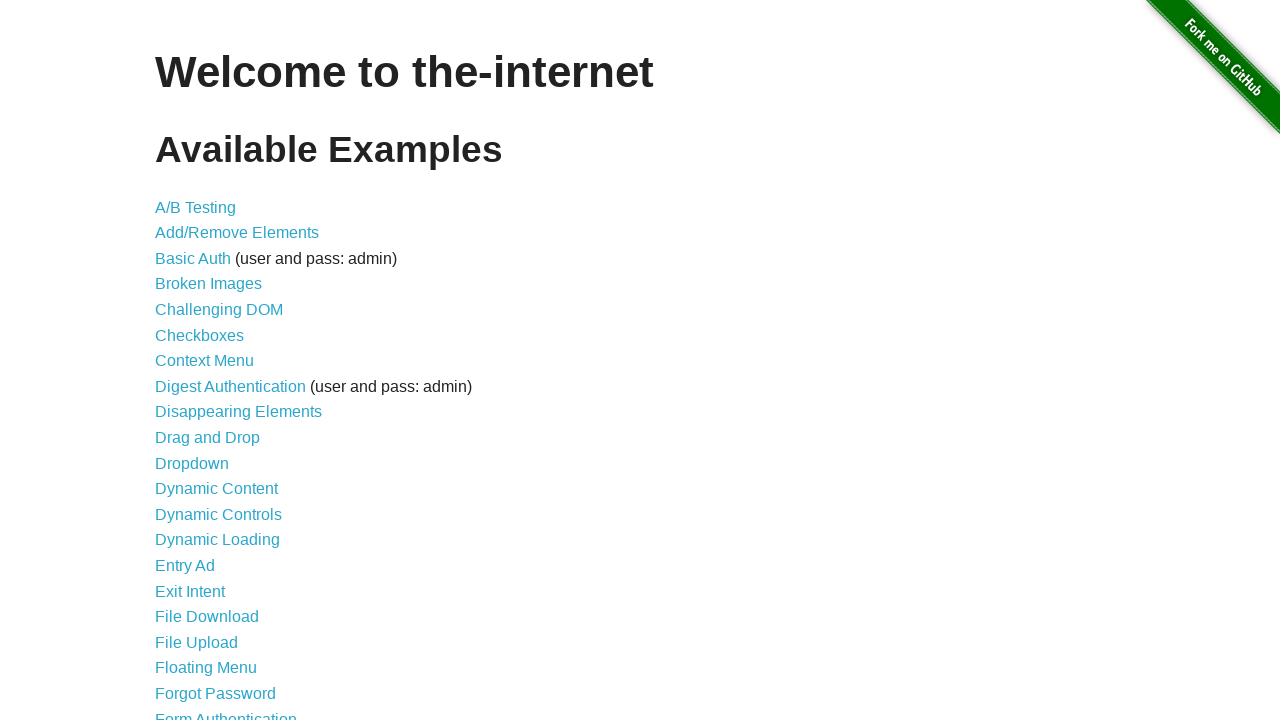

Clicked on the Inputs link at (176, 361) on a[href='/inputs']
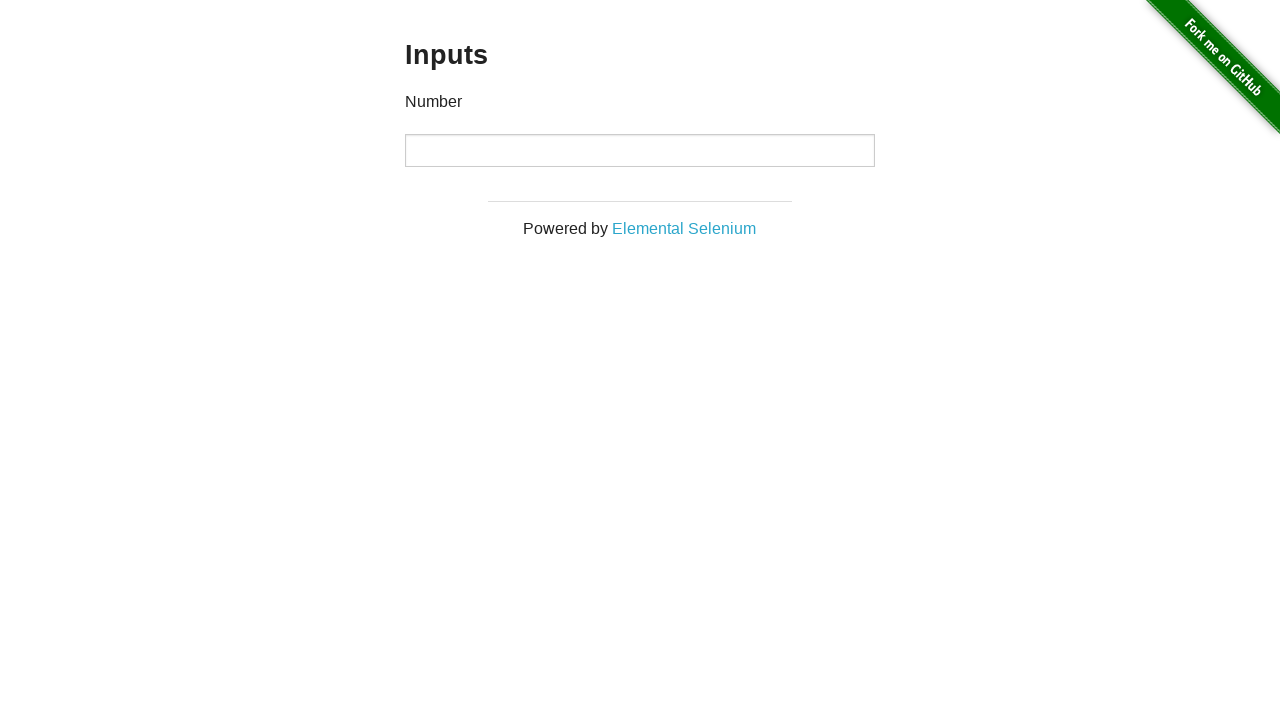

Input field with type 'number' loaded
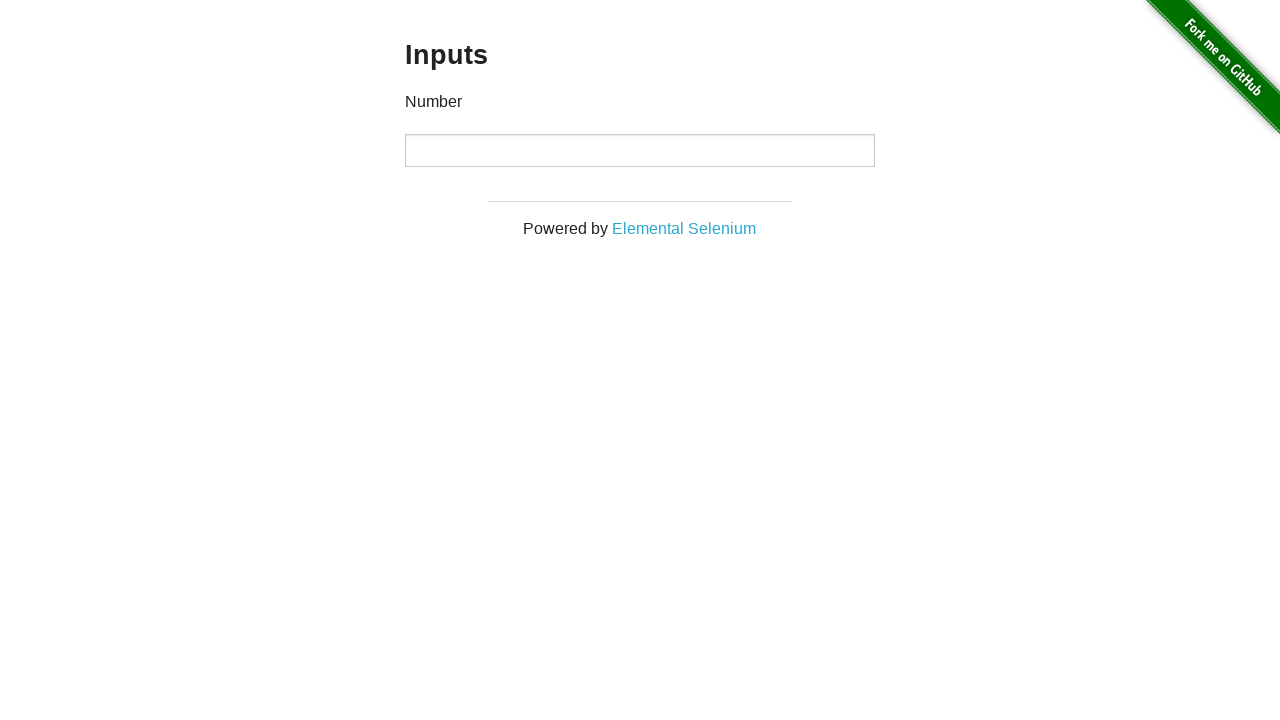

Generated random number: 4664
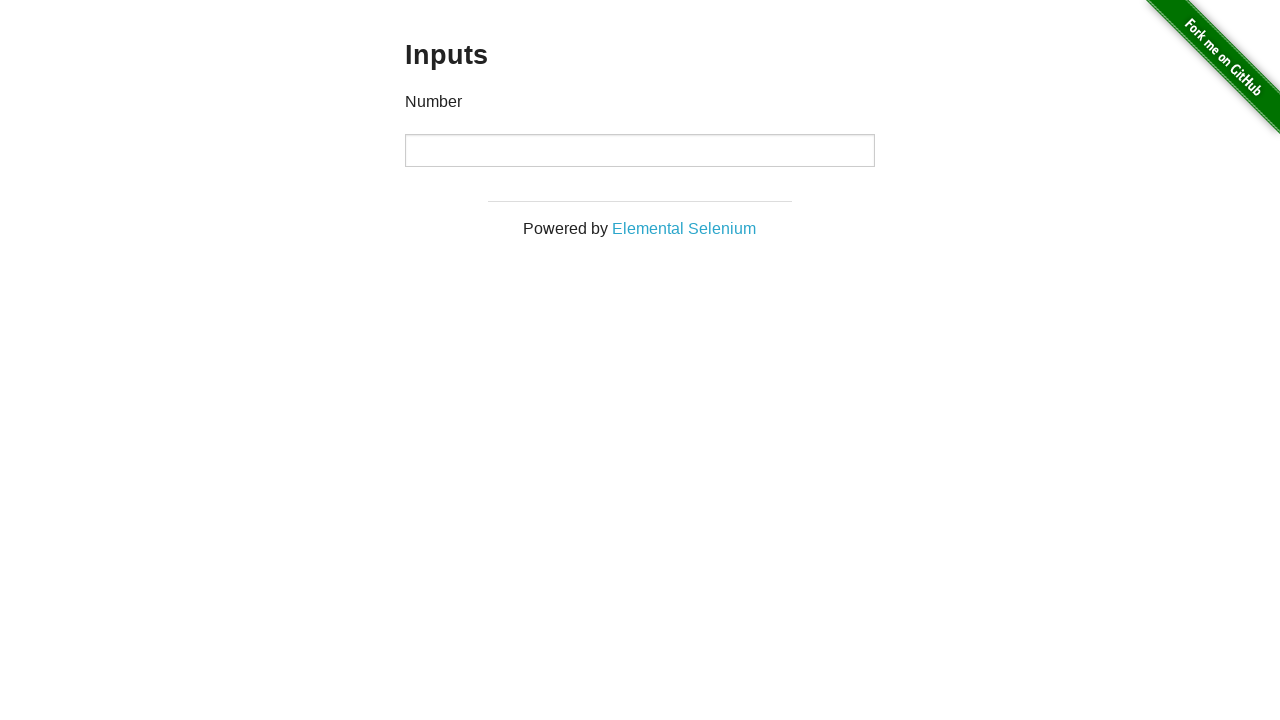

Entered random number 4664 into input field on input[type='number']
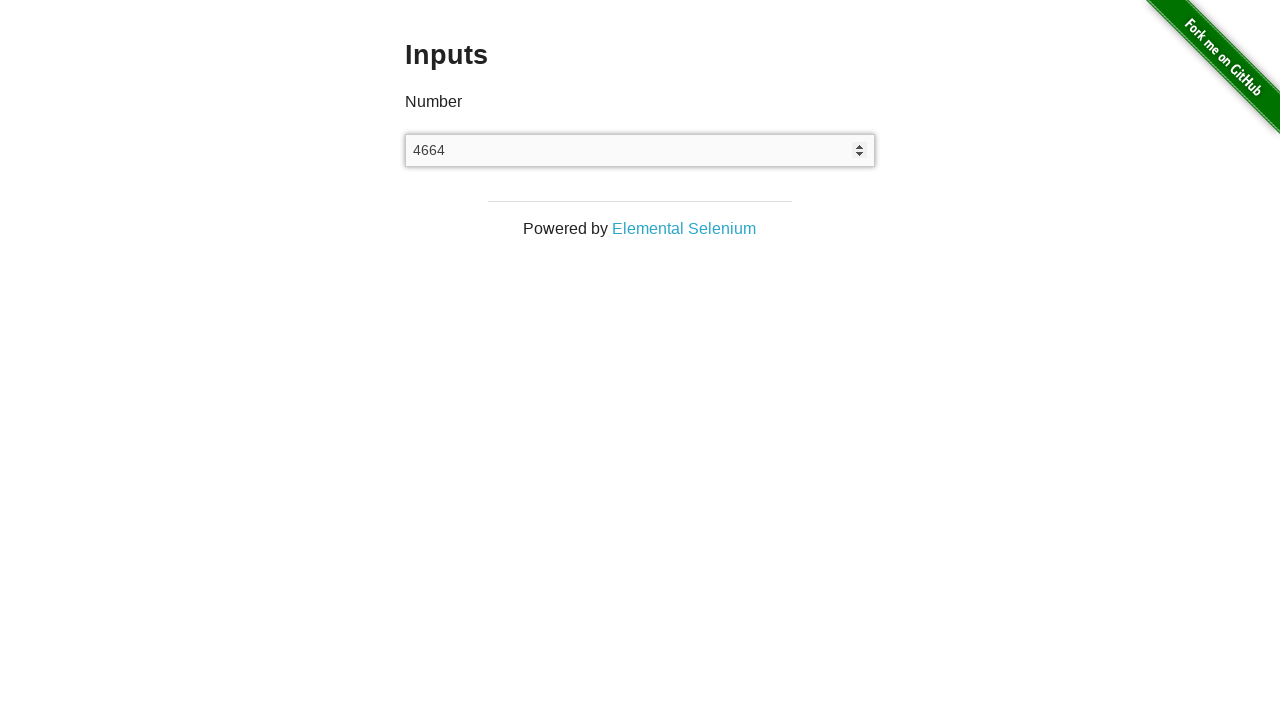

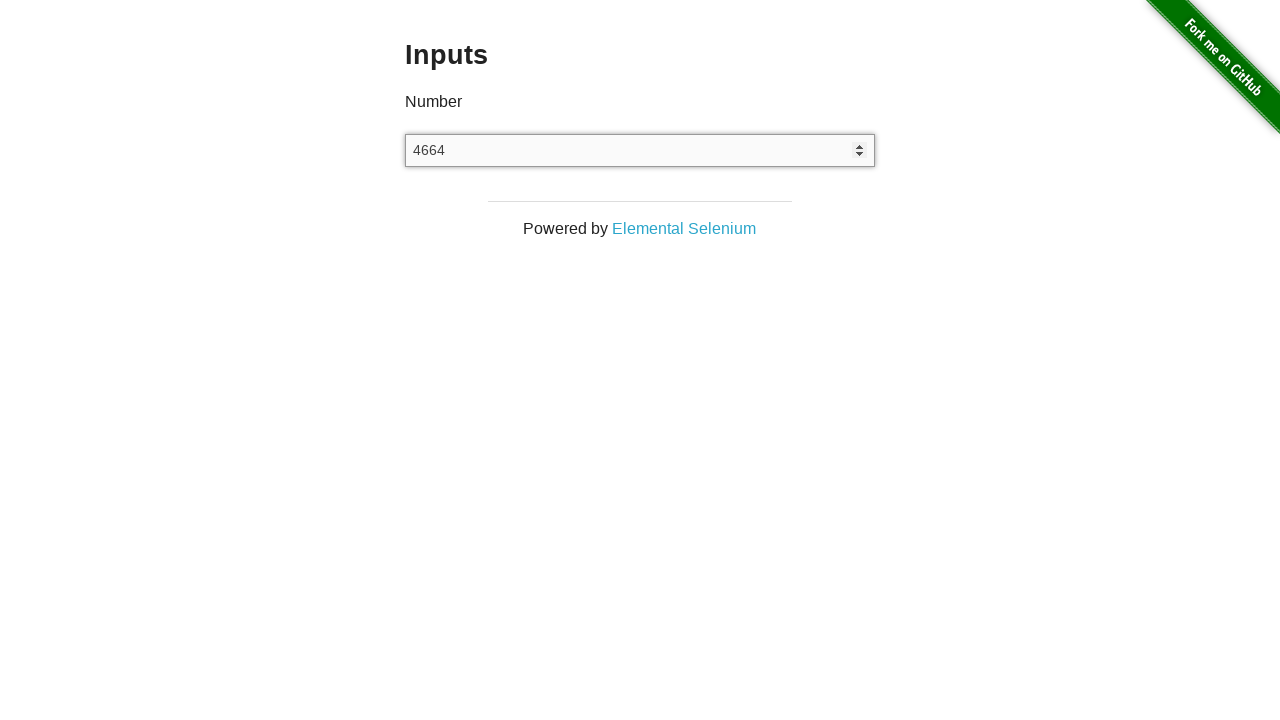